Tests GitHub search functionality by searching for a specific repository, navigating to it, and verifying an issue exists on the Issues tab

Starting URL: https://github.com

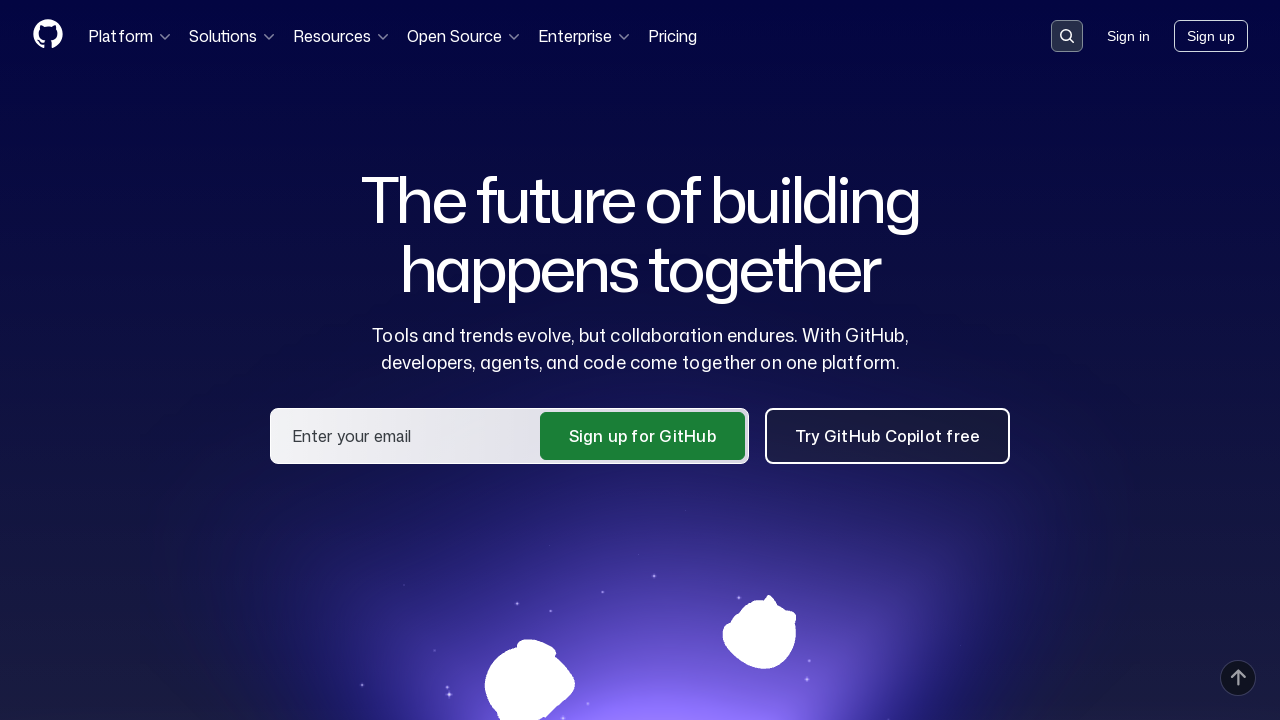

Clicked on the search input field at (1067, 36) on .search-input
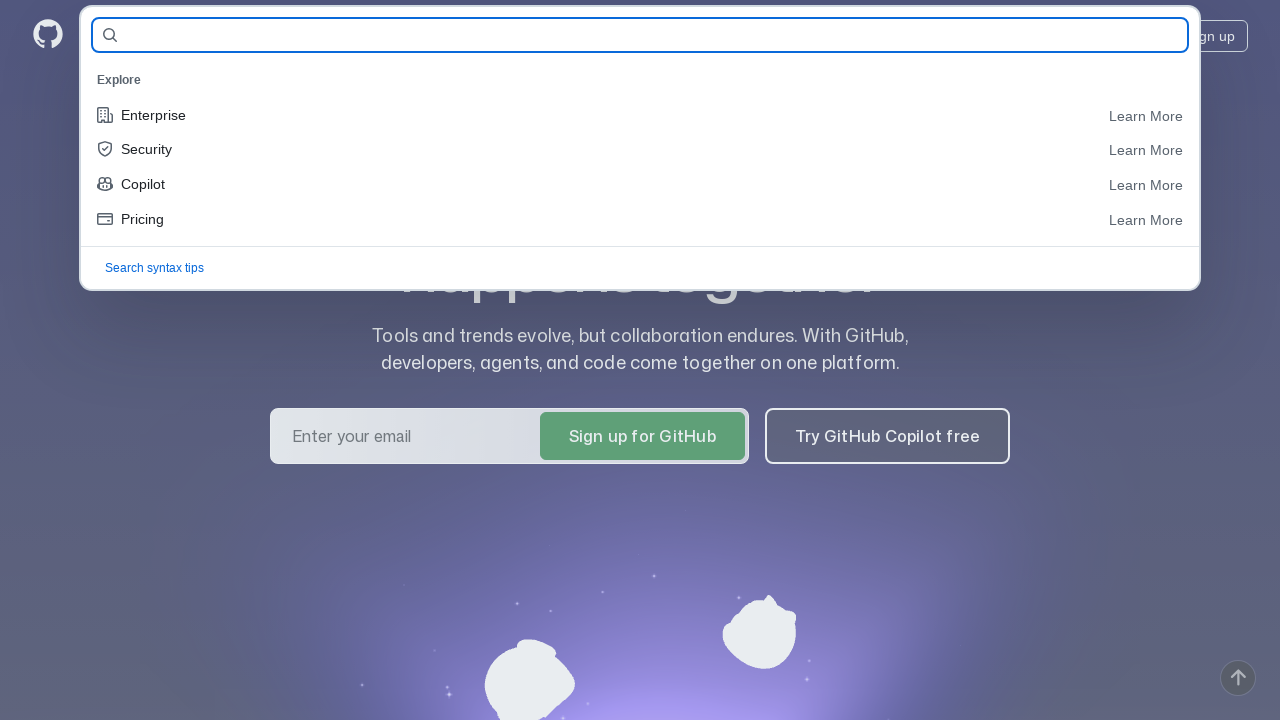

Filled search field with repository name 'egolikov/allure-reports-21' on #query-builder-test
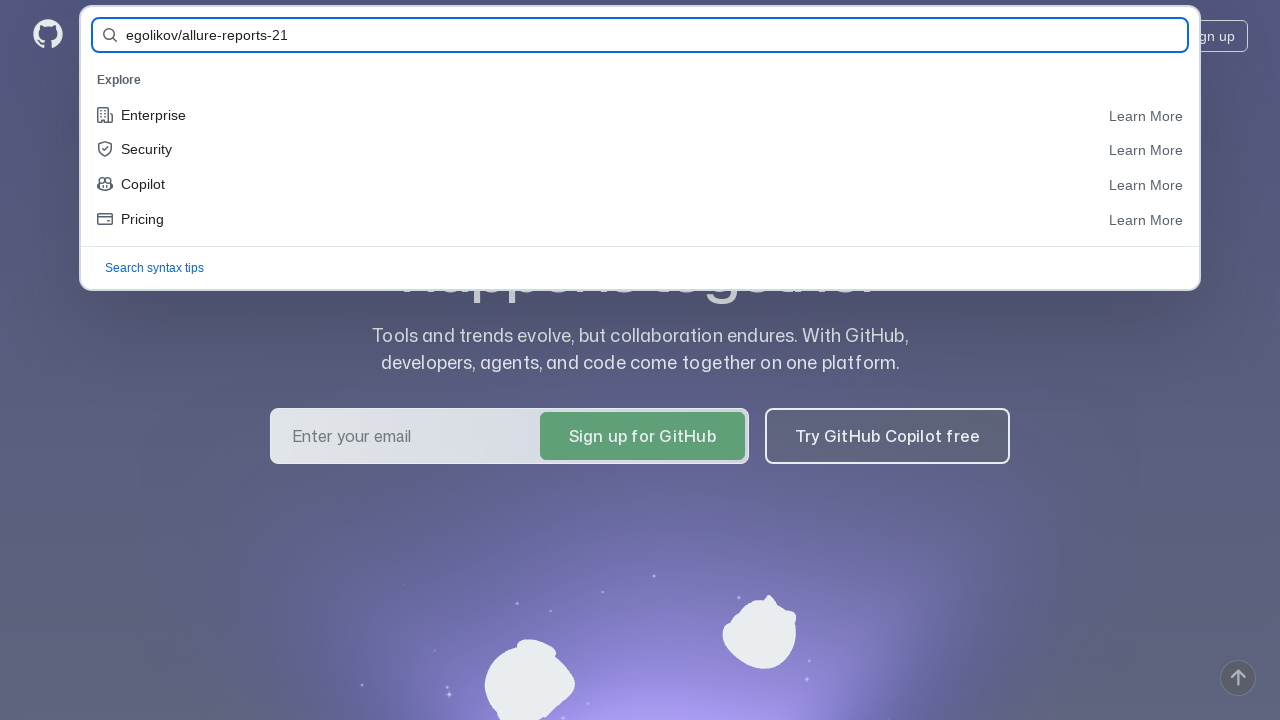

Pressed Enter to search for the repository on #query-builder-test
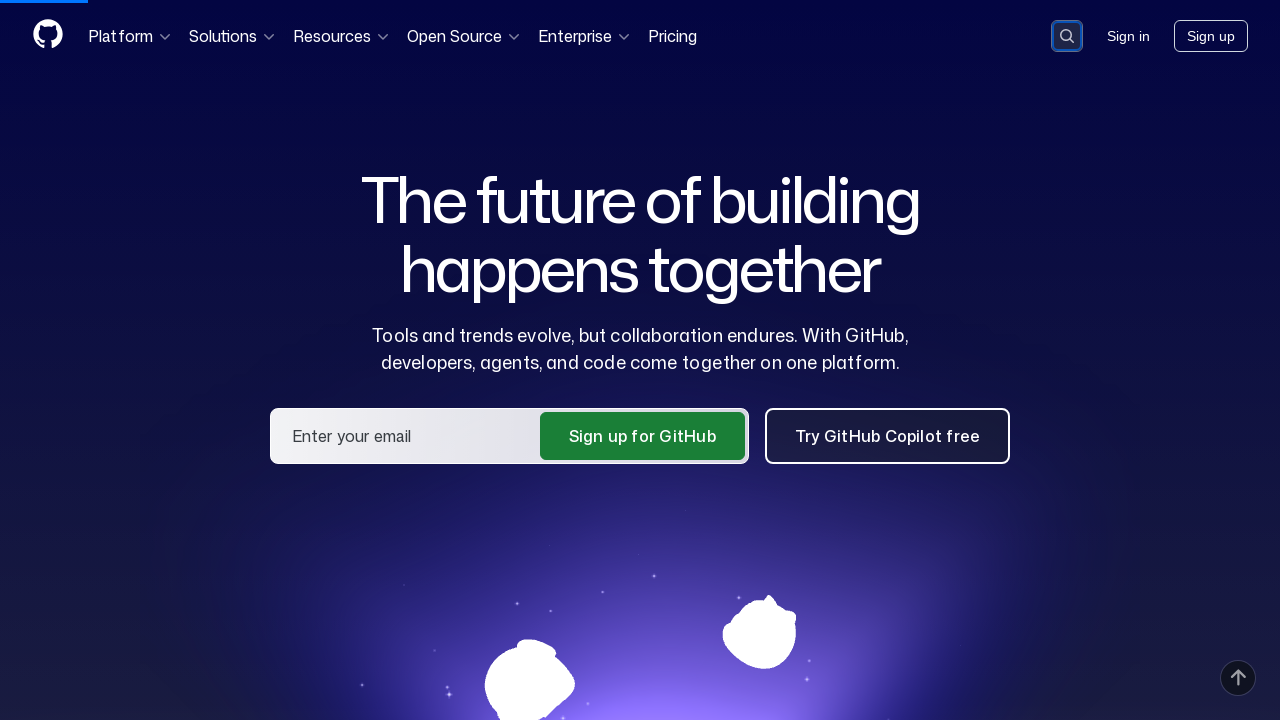

Clicked on the repository link in search results at (465, 161) on a:has-text('egolikov/allure-reports-21')
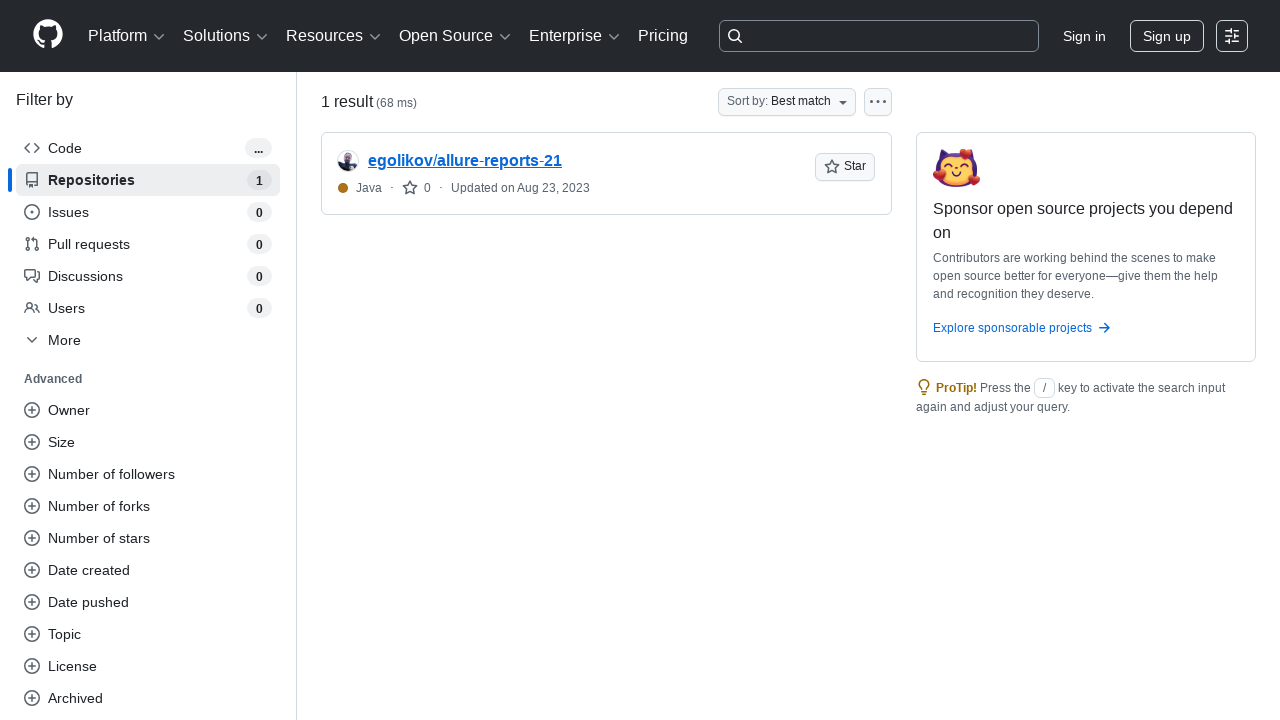

Clicked on the Issues tab at (173, 158) on #issues-tab
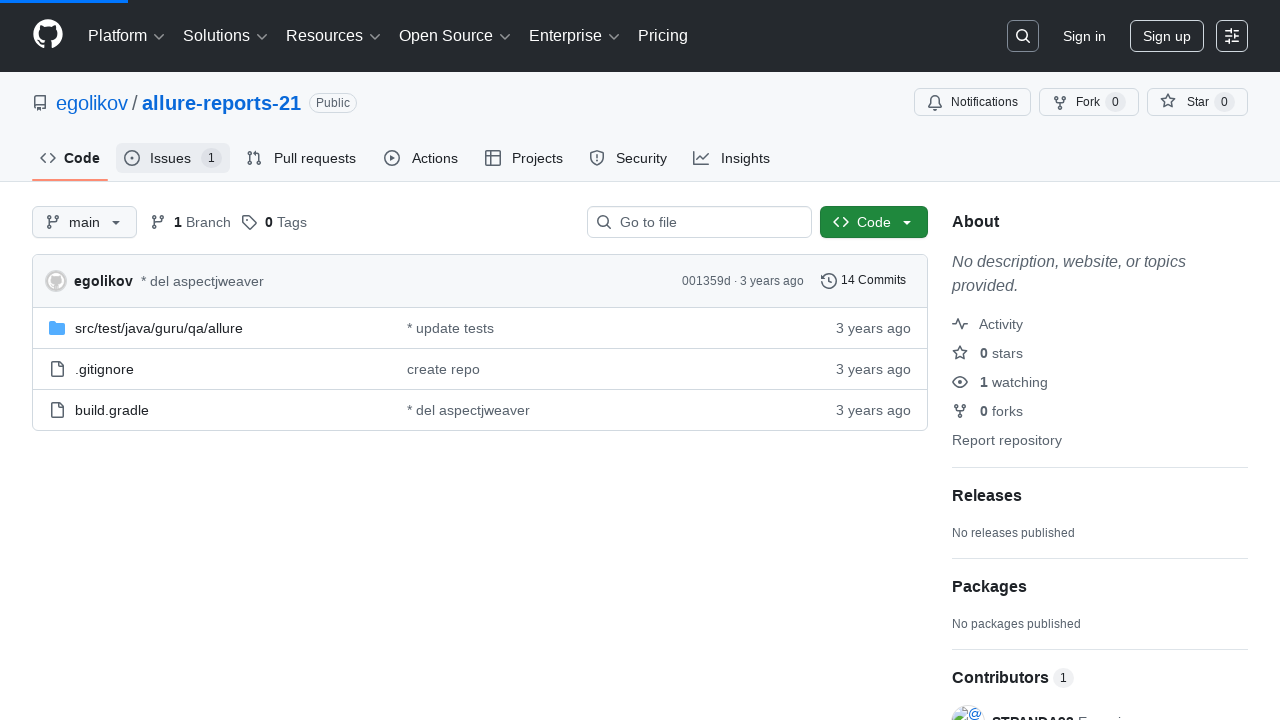

Verified that the test issue 'Hello! This is test issue' exists
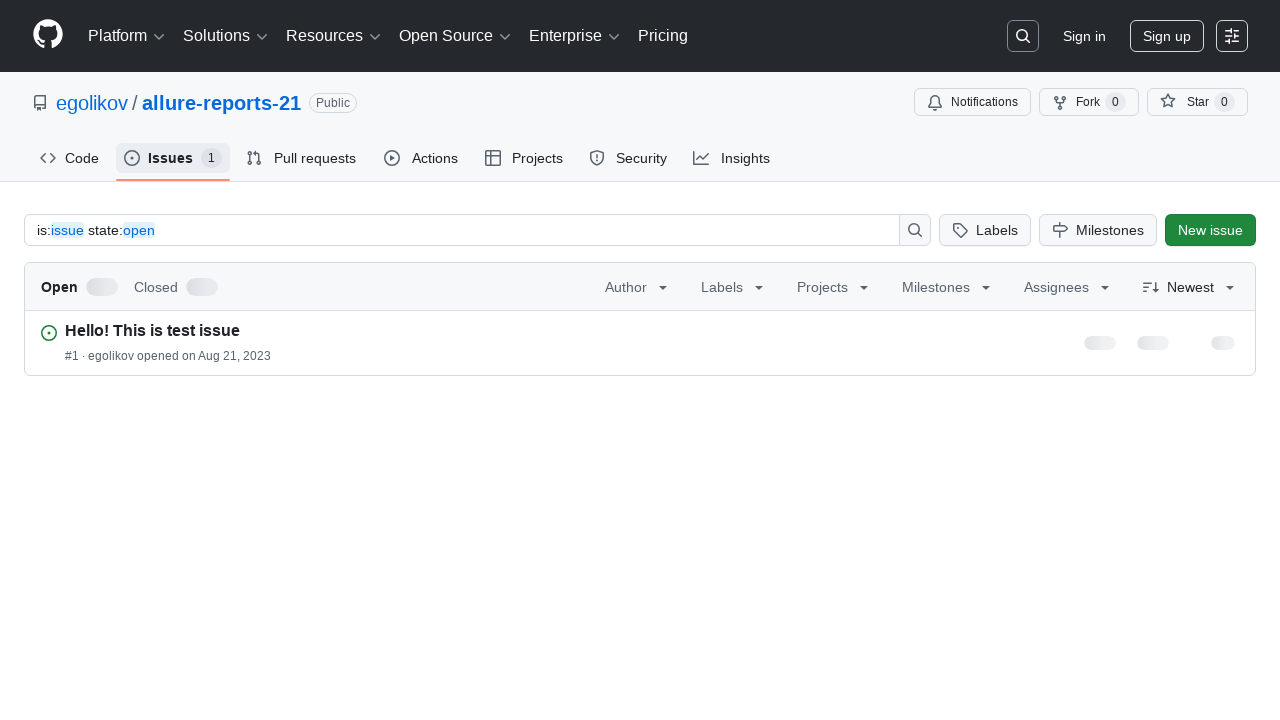

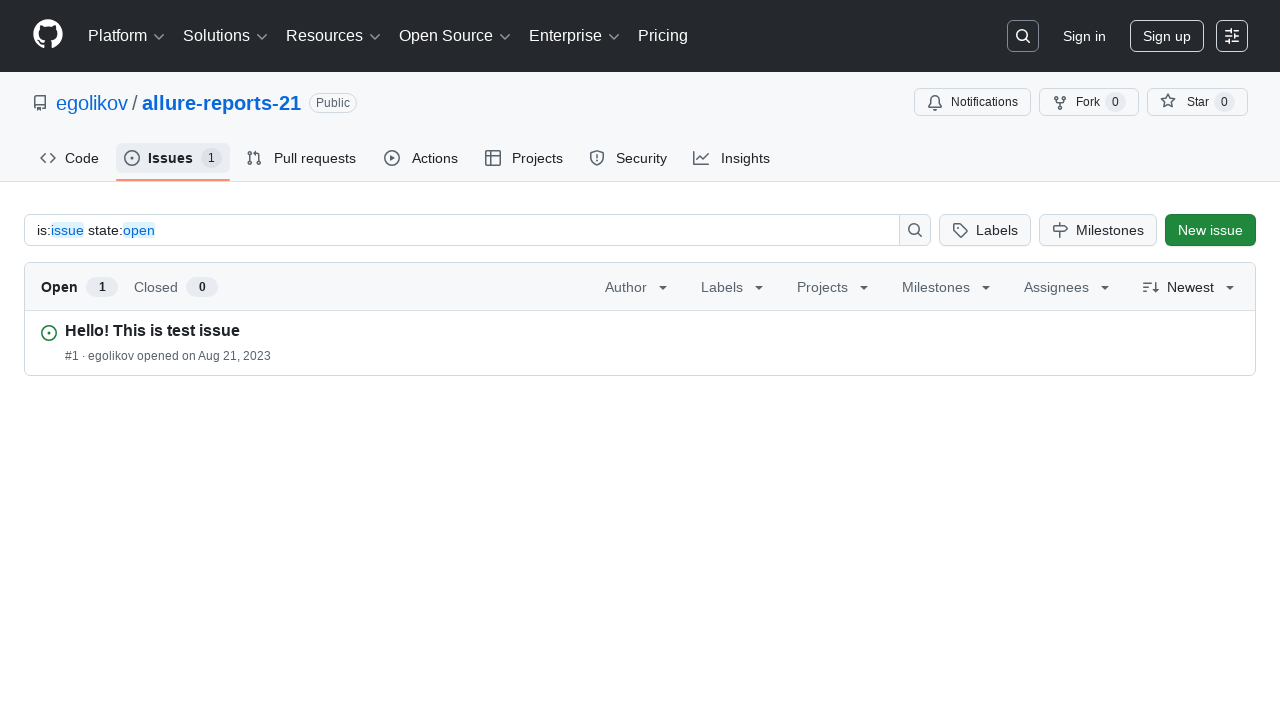